Tests contact form validation by clicking submit first to trigger validation errors, then filling in the form fields

Starting URL: http://jupiter.cloud.planittesting.com

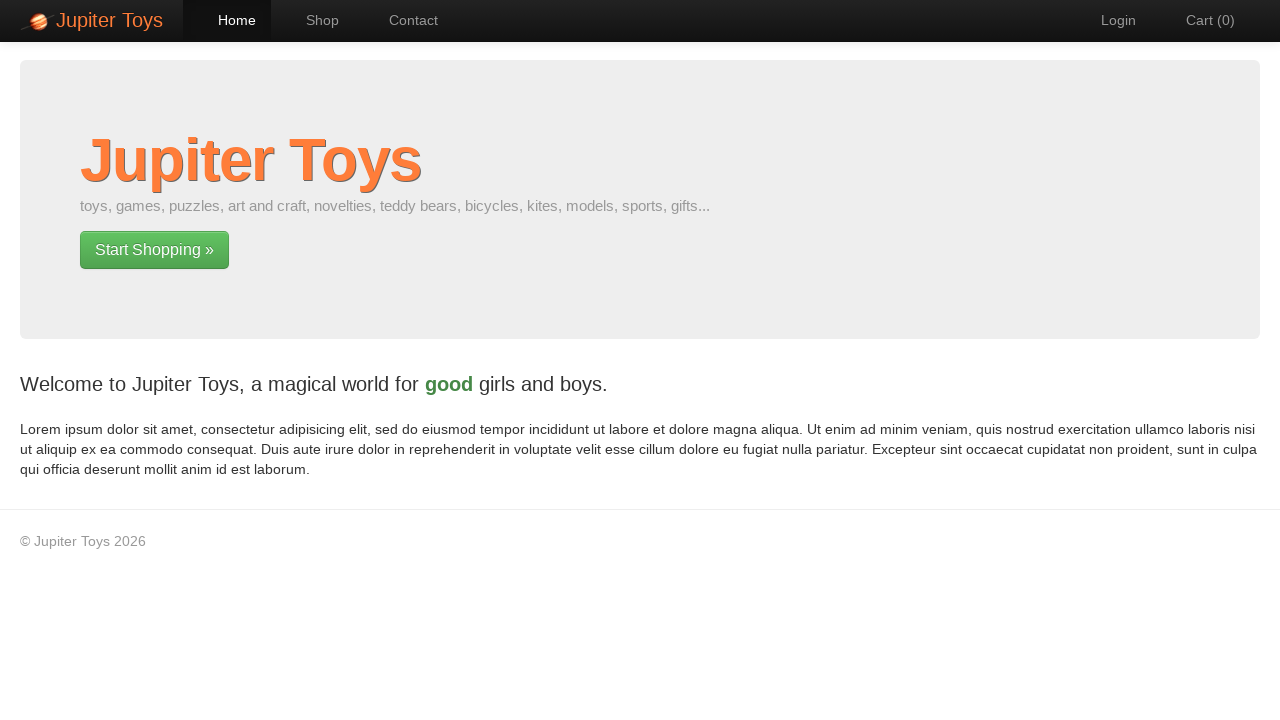

Clicked on Contact link at (404, 20) on xpath=//a[contains(text(),'Contact')]
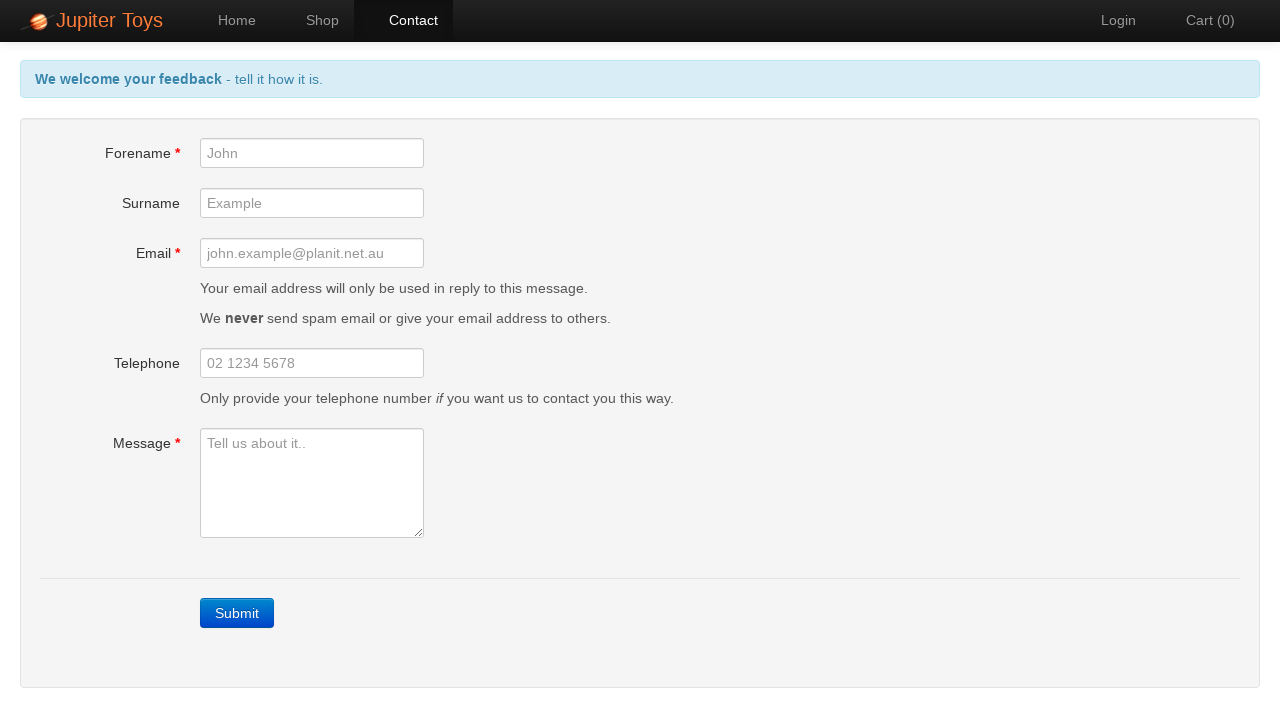

Clicked submit button to trigger validation errors at (237, 613) on xpath=//a[@class='btn-contact btn btn-primary']
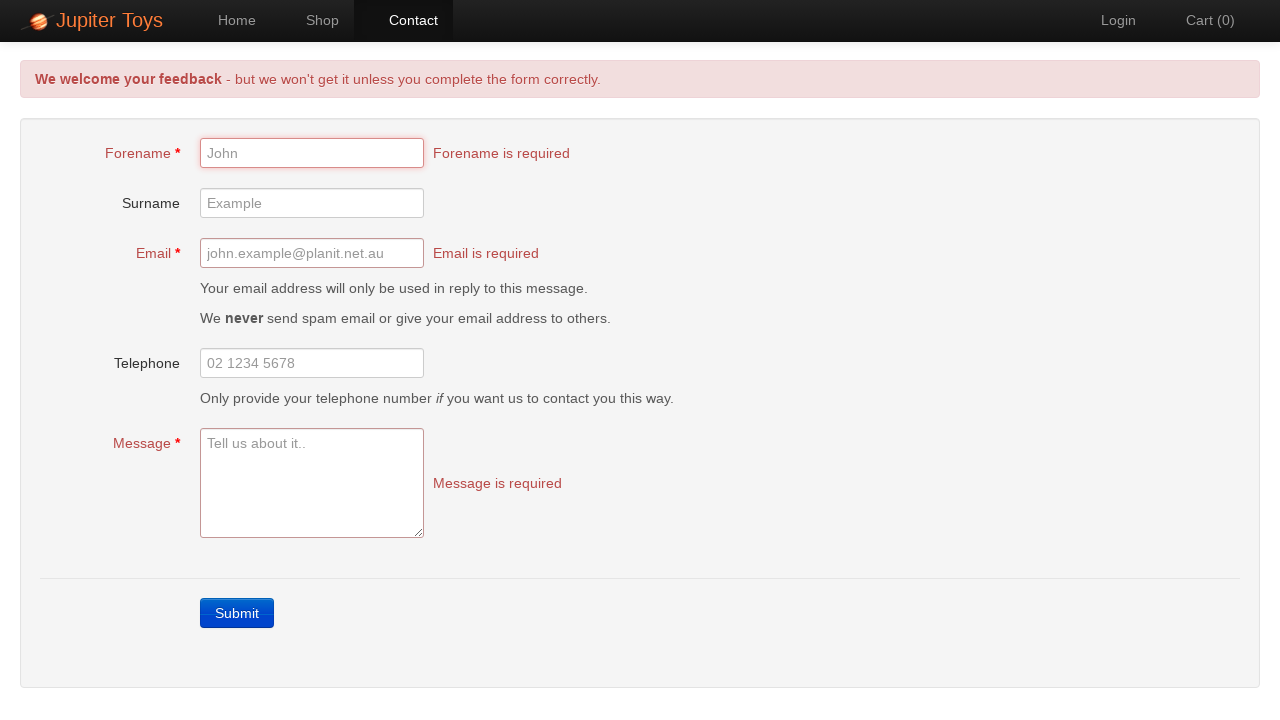

Validation error messages appeared
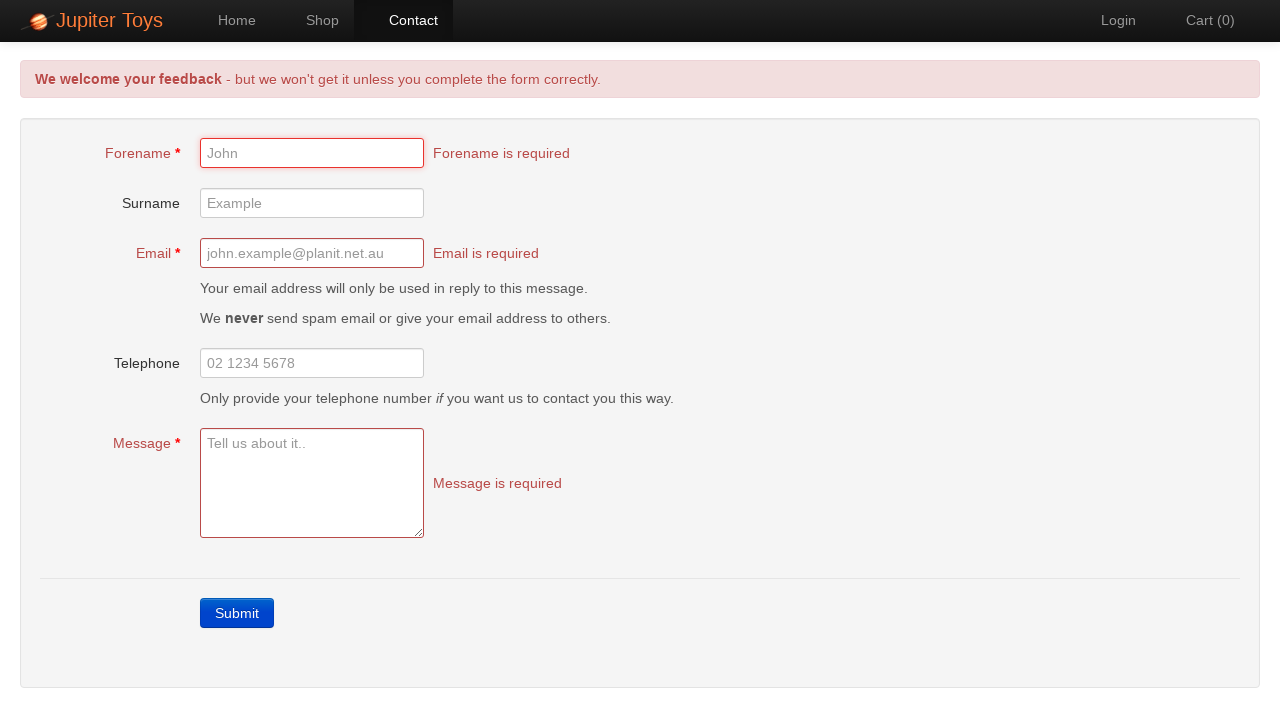

Filled forename field with 'xyz' on #forename
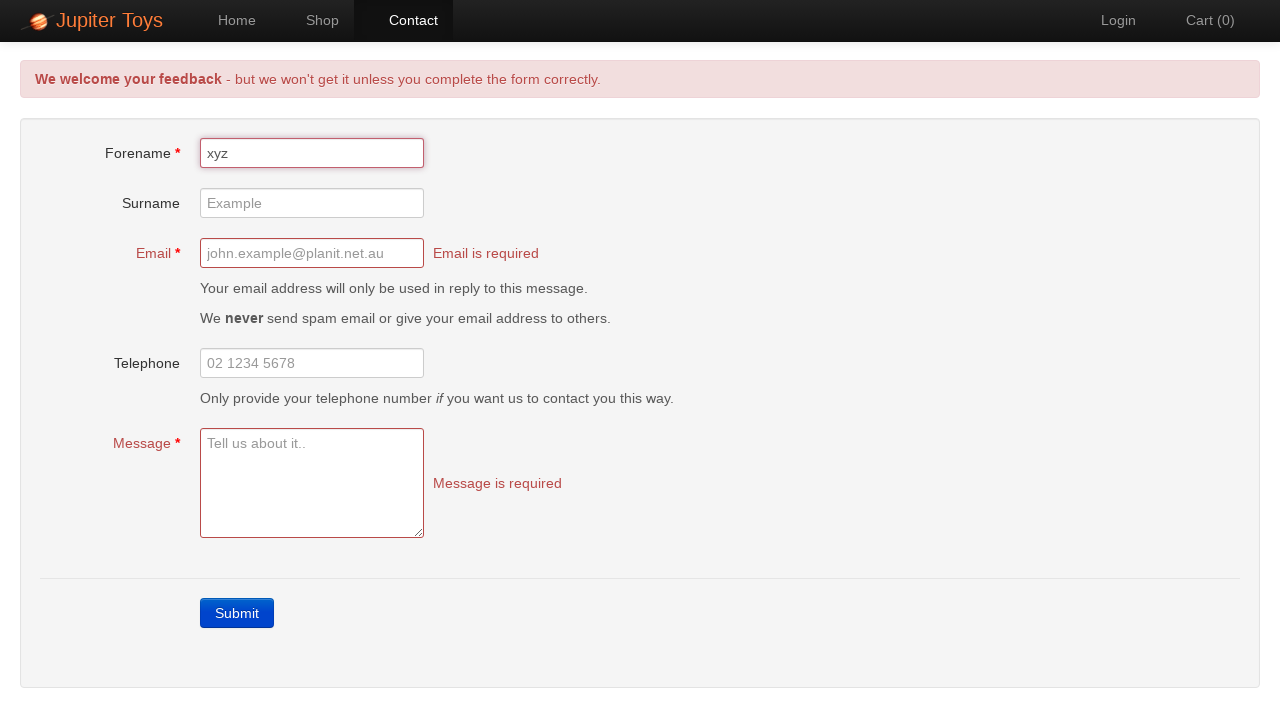

Filled email field with 'y.b@sd.c' on #email
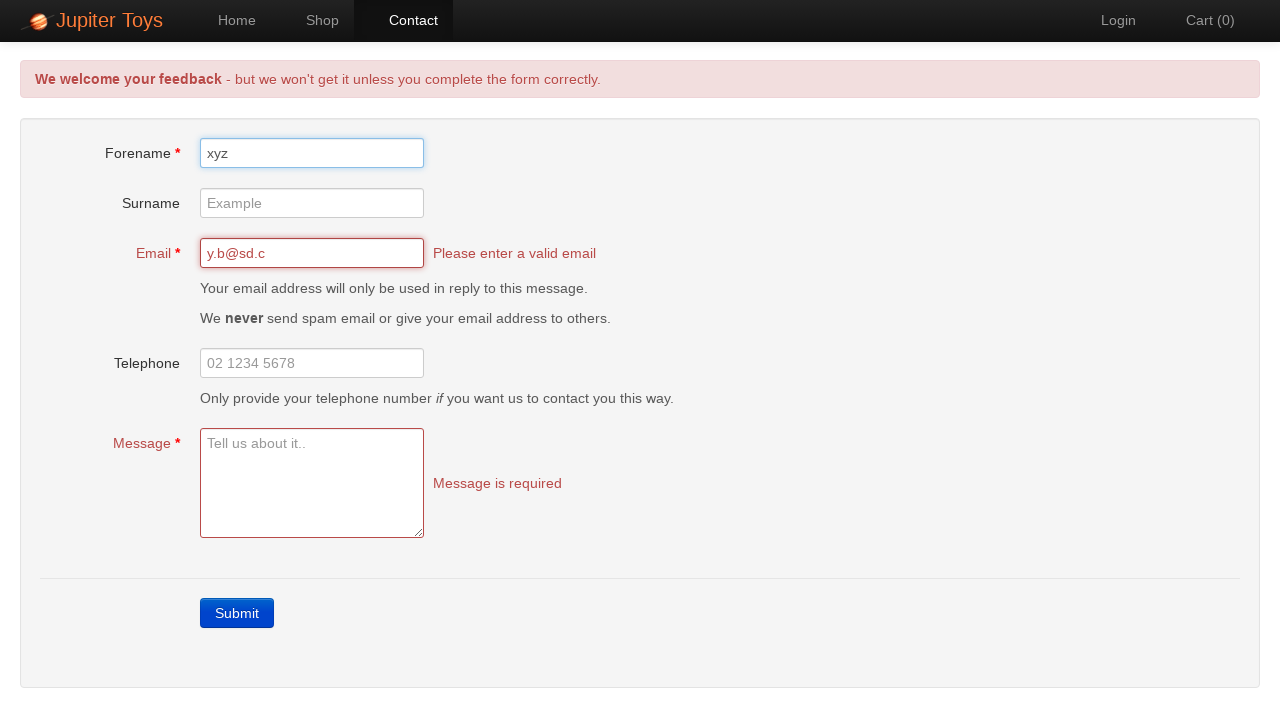

Filled message field with 'Test123' on #message
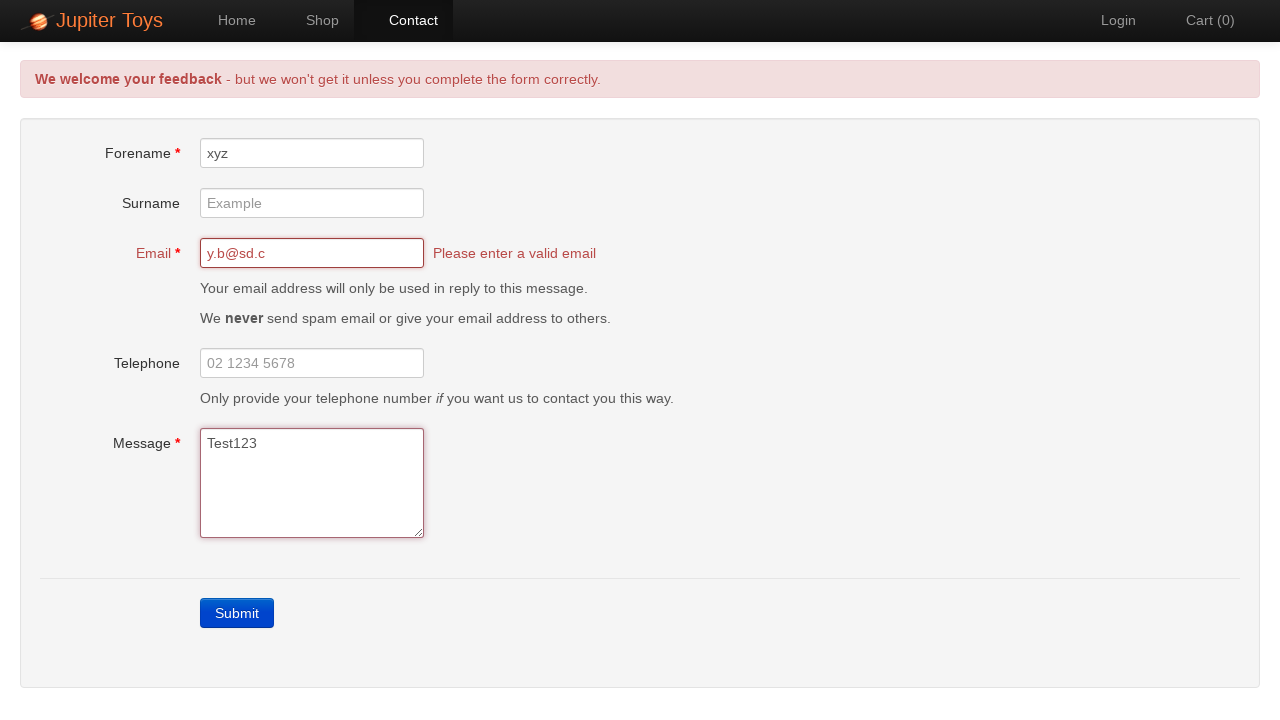

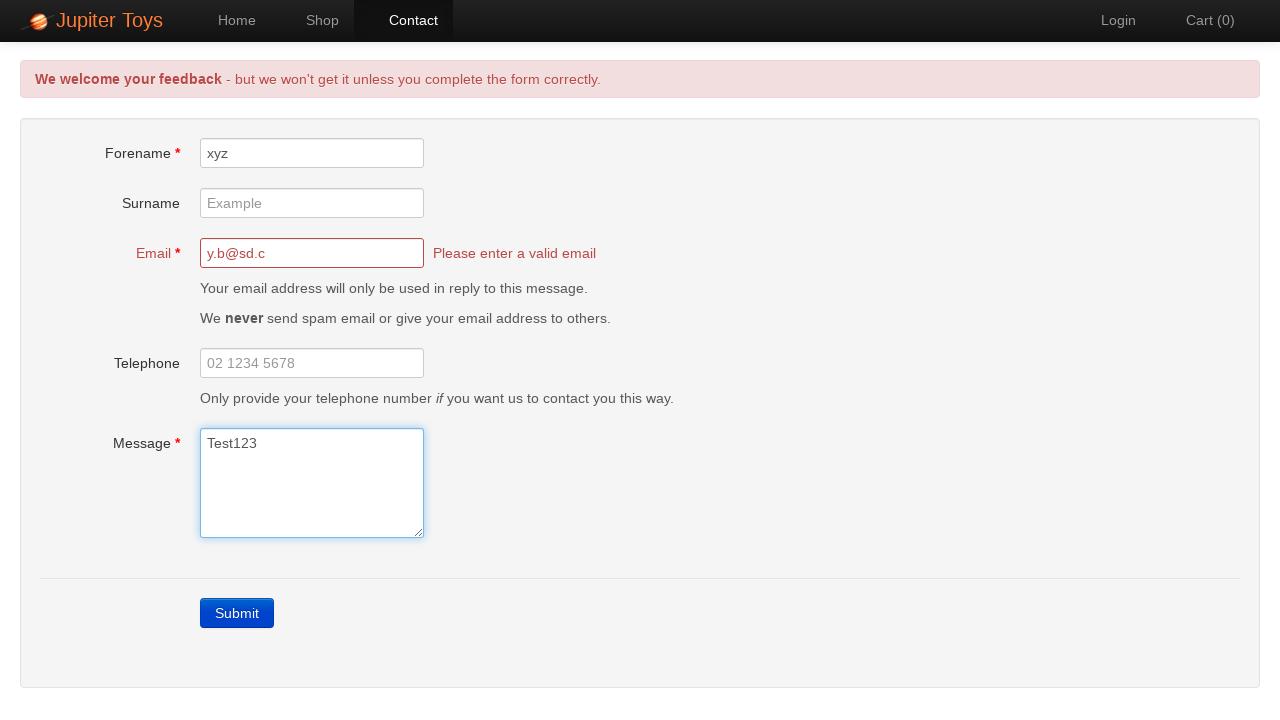